Tests a progress bar interaction by clicking the start button, waiting for the progress to reach approximately 70-75%, then clicking the stop button and verifying the final progress value is within an acceptable range.

Starting URL: http://www.uitestingplayground.com/progressbar

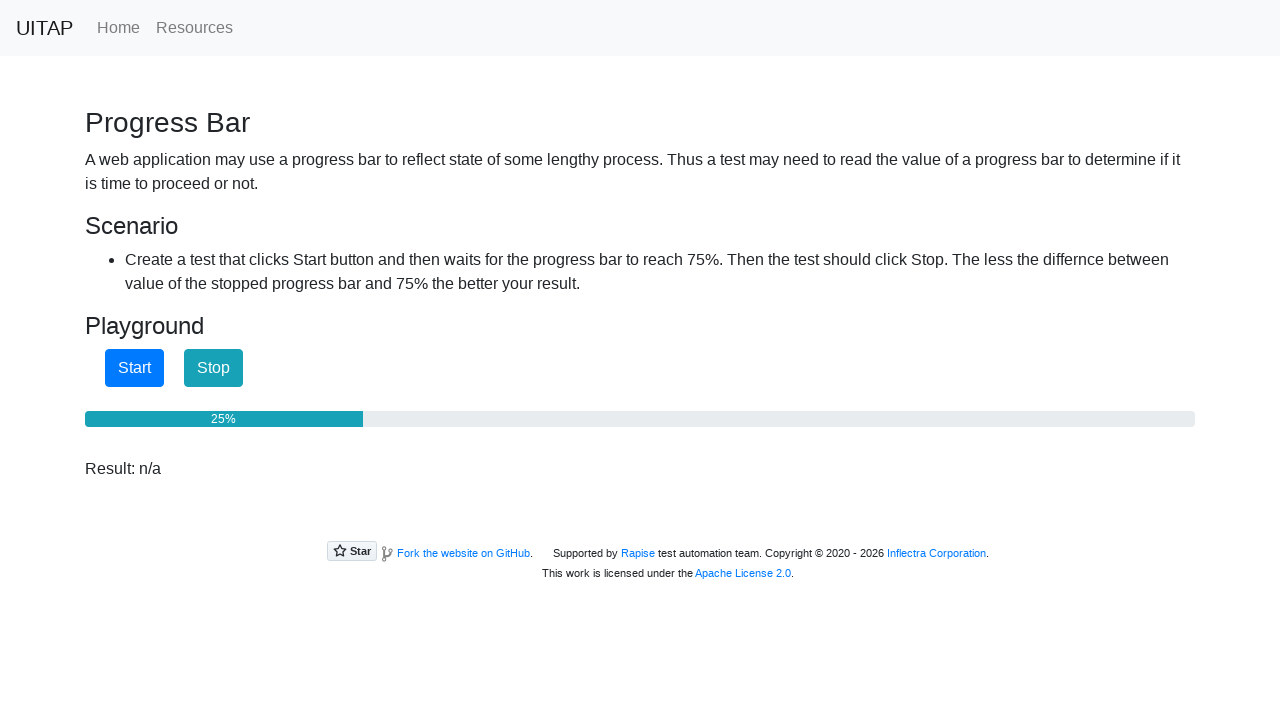

Clicked start button to begin progress bar at (134, 368) on #startButton
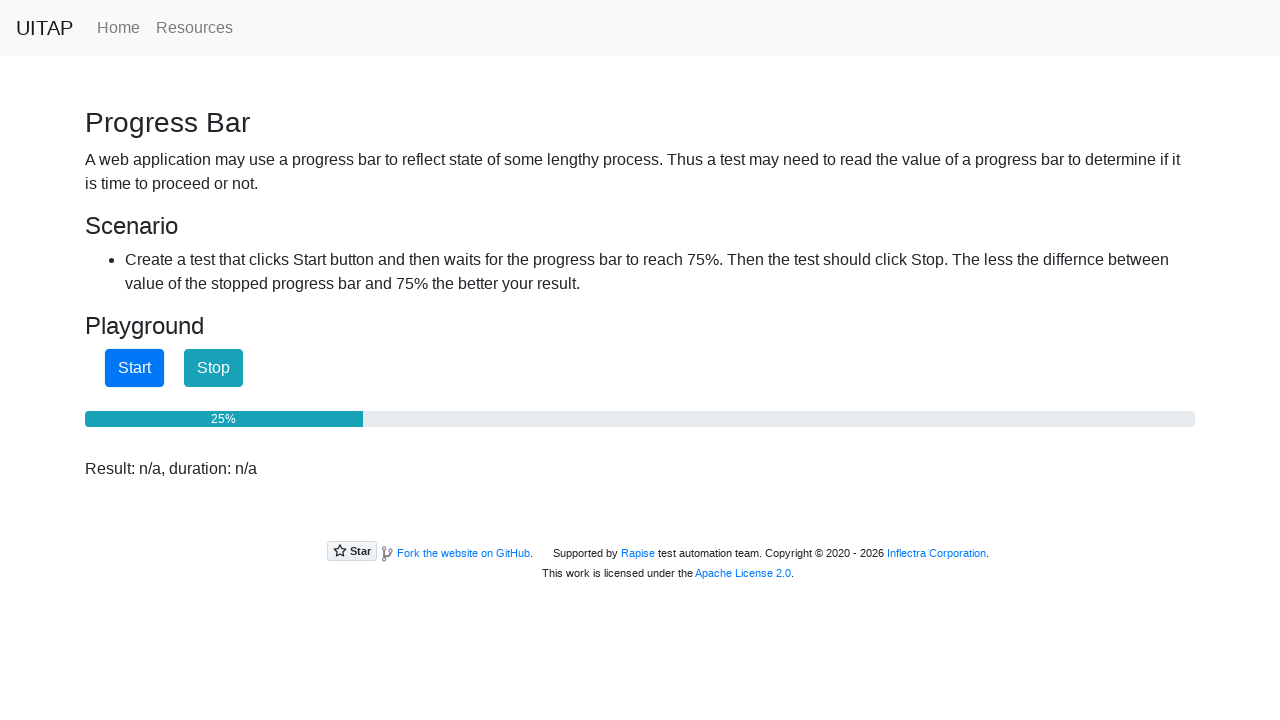

Progress bar reached 70% or more
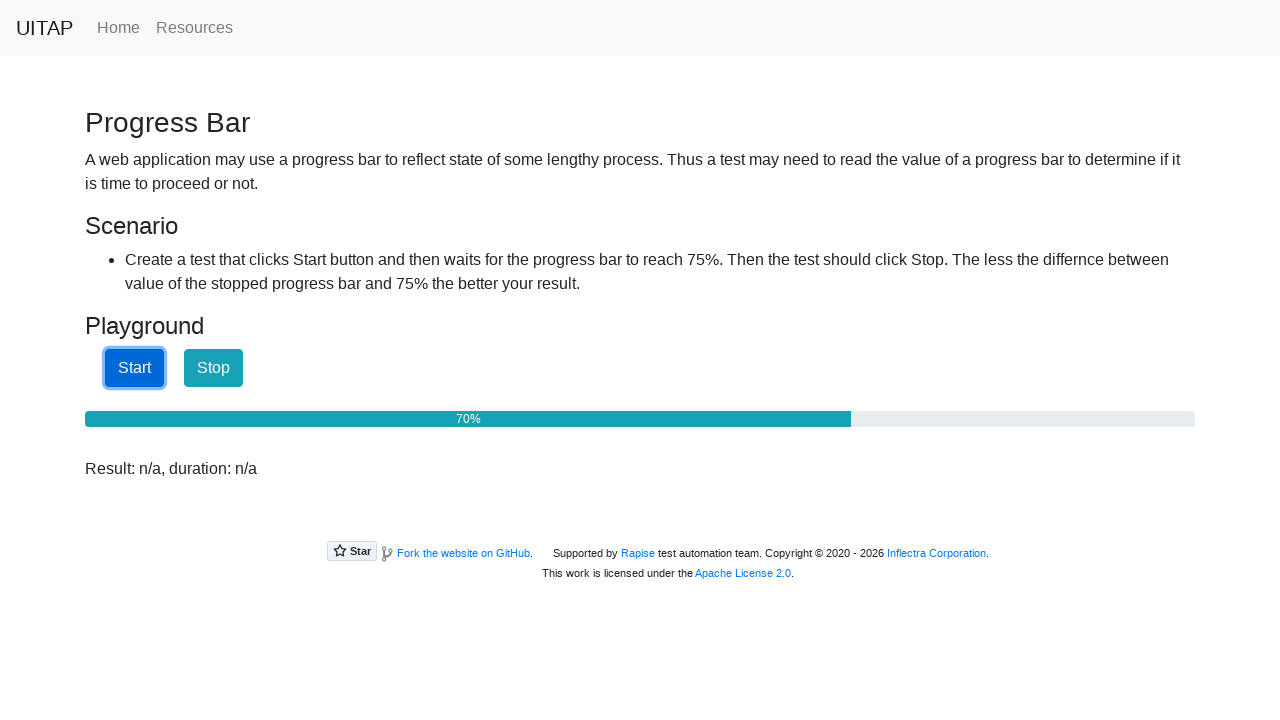

Clicked stop button to halt progress bar at (214, 368) on #stopButton
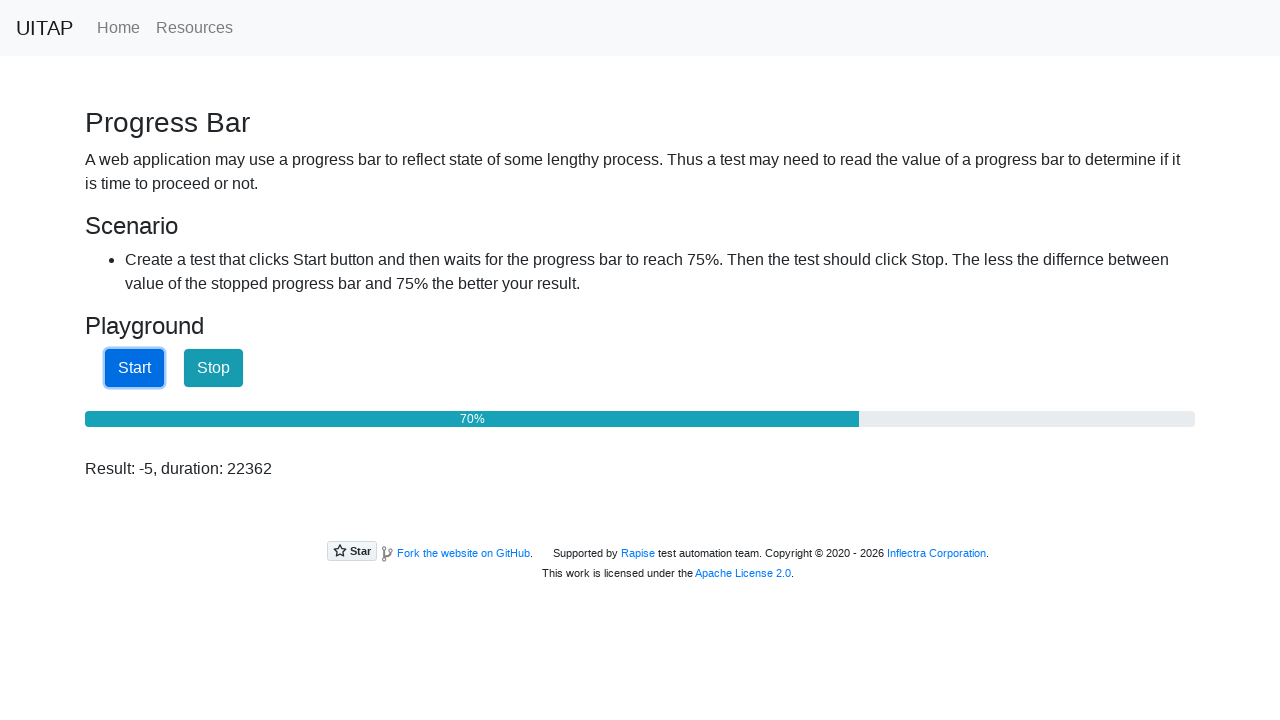

Retrieved final progress value: 70%
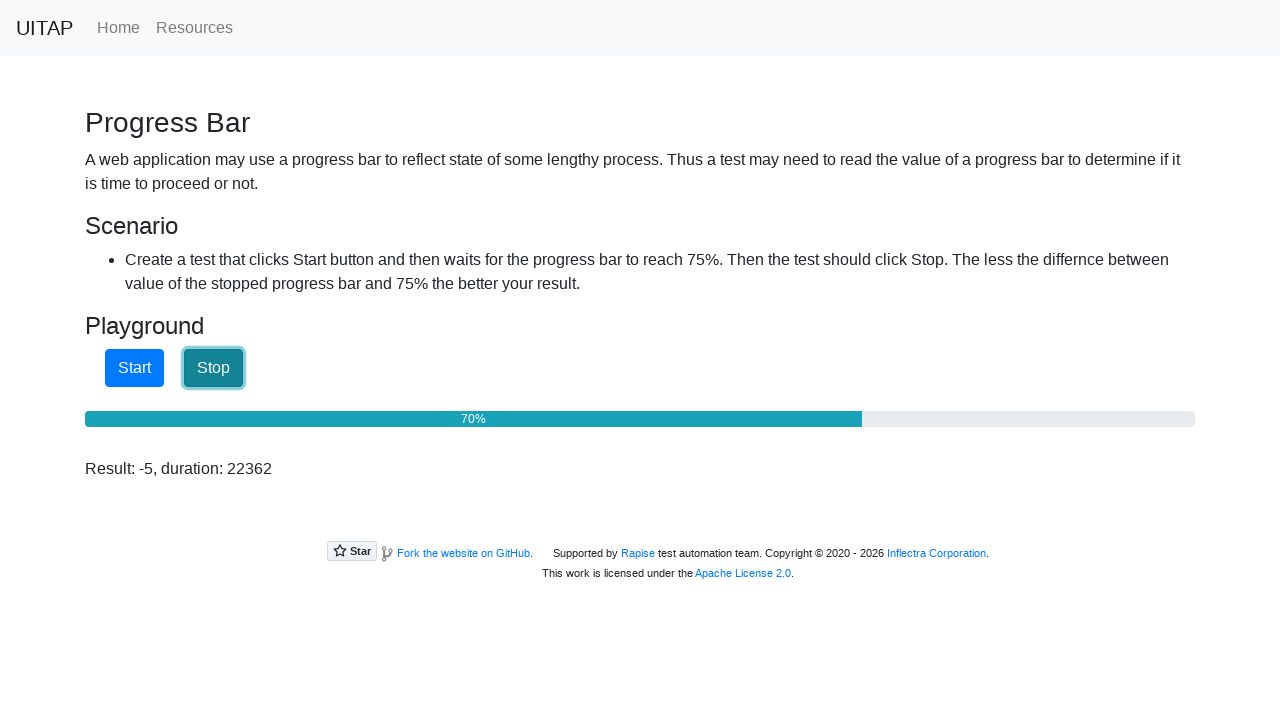

Verified final progress value 70% is within acceptable range (70-80%)
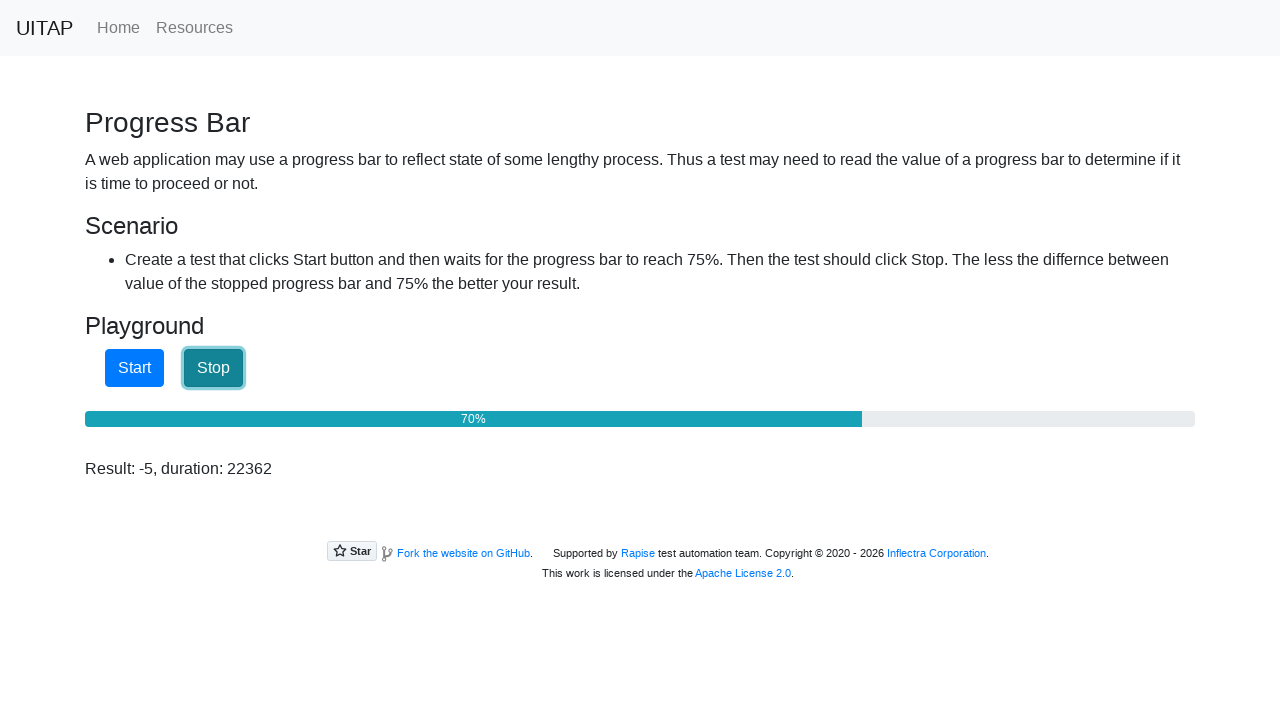

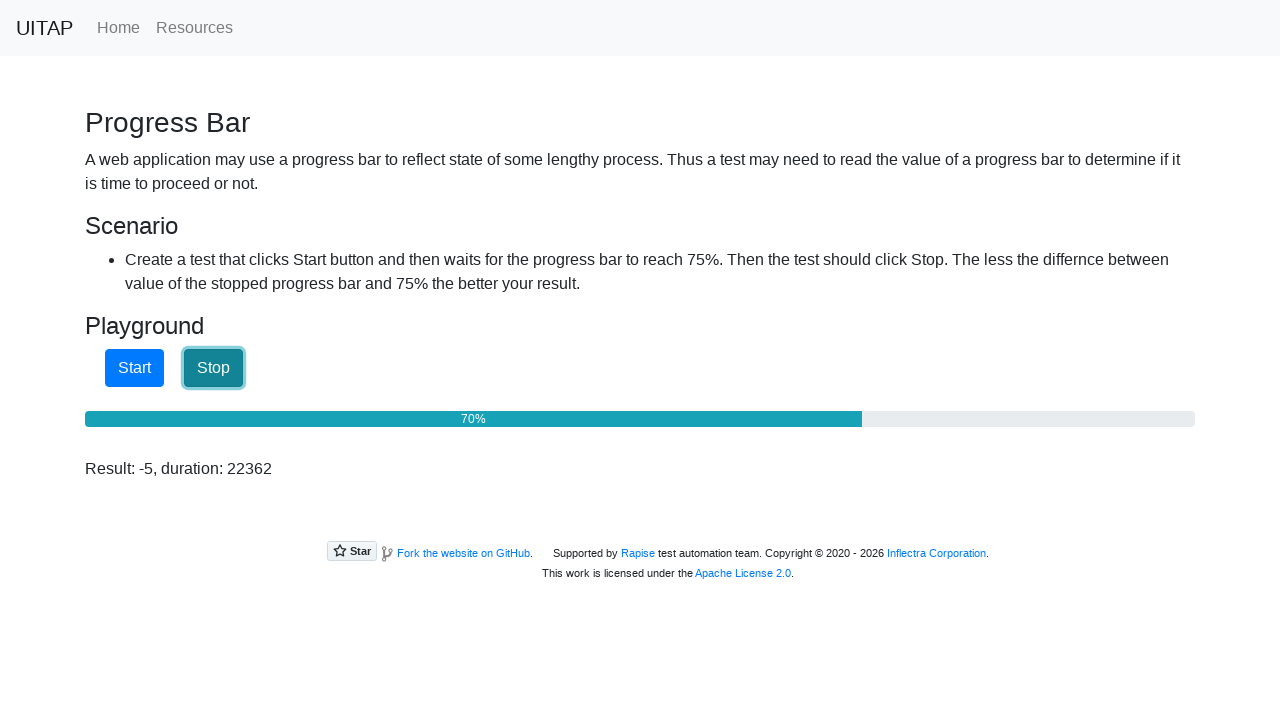